Tests JavaScript prompt dialog handling by clicking the third button, entering a name in the prompt, accepting it, and verifying the name appears in the result message

Starting URL: https://the-internet.herokuapp.com/javascript_alerts

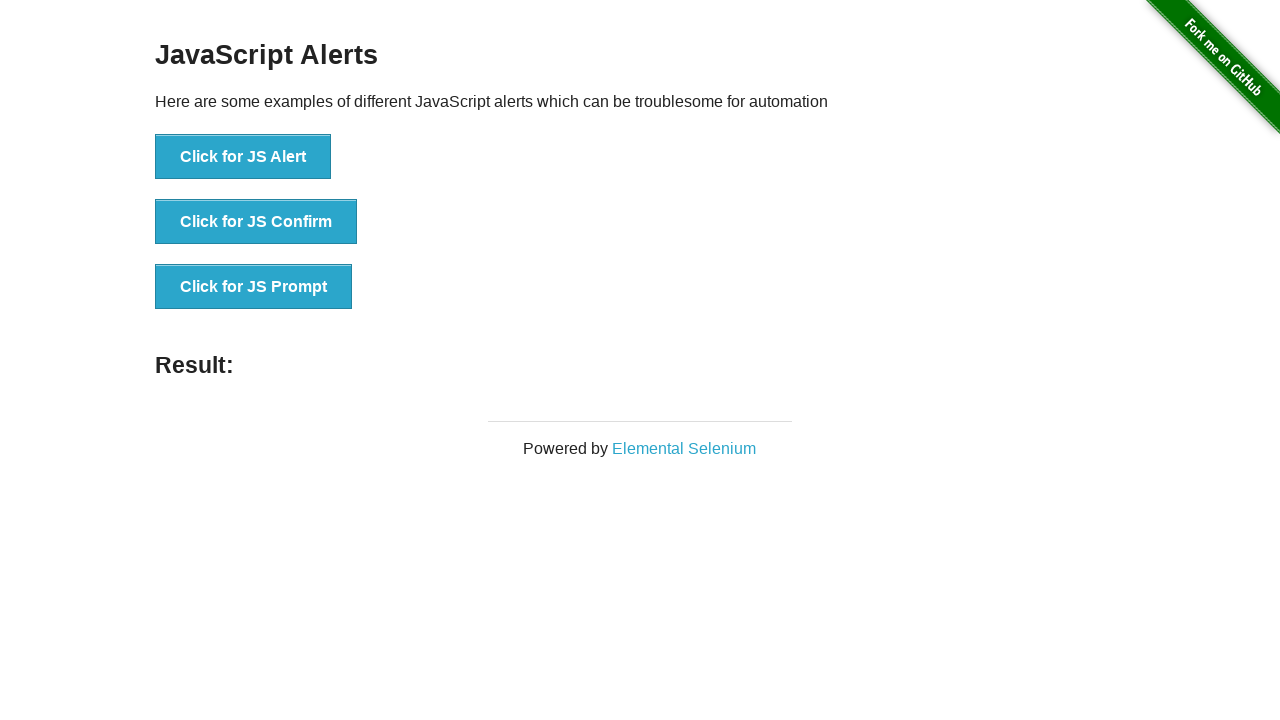

Set up dialog handler to accept prompt with 'Marcus Johnson'
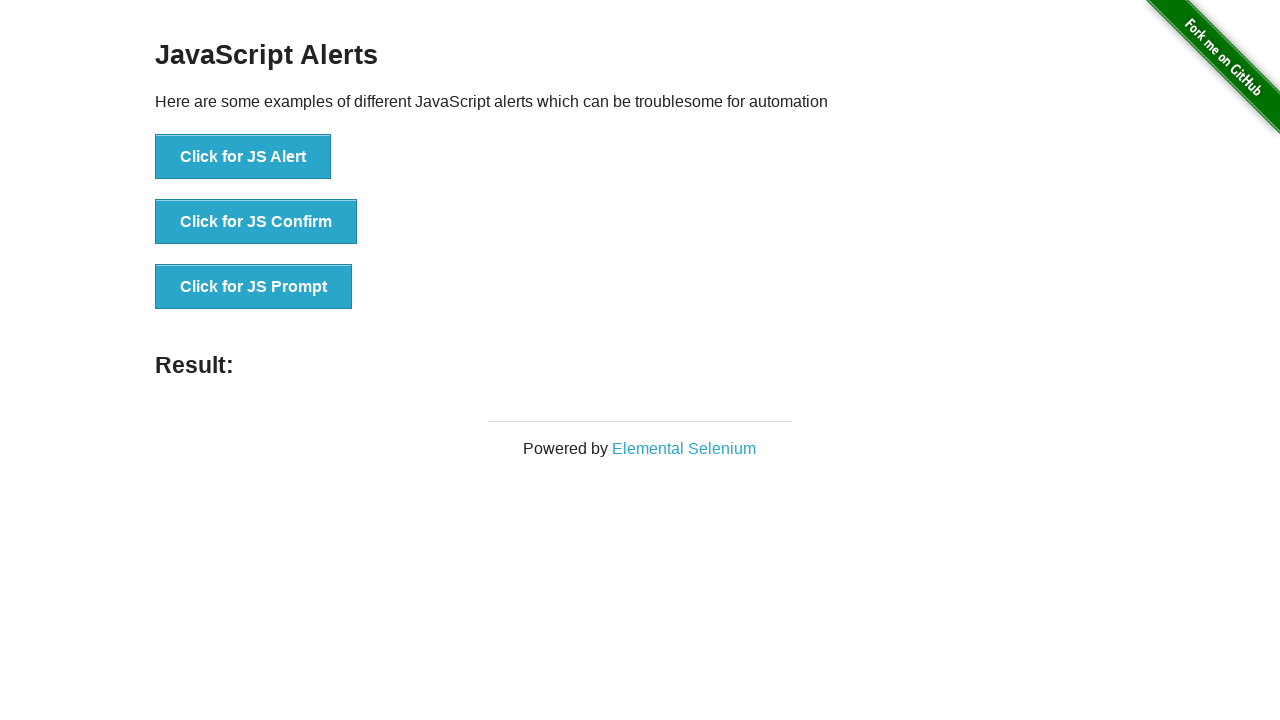

Clicked button to trigger JavaScript prompt dialog at (254, 287) on xpath=//*[text()='Click for JS Prompt']
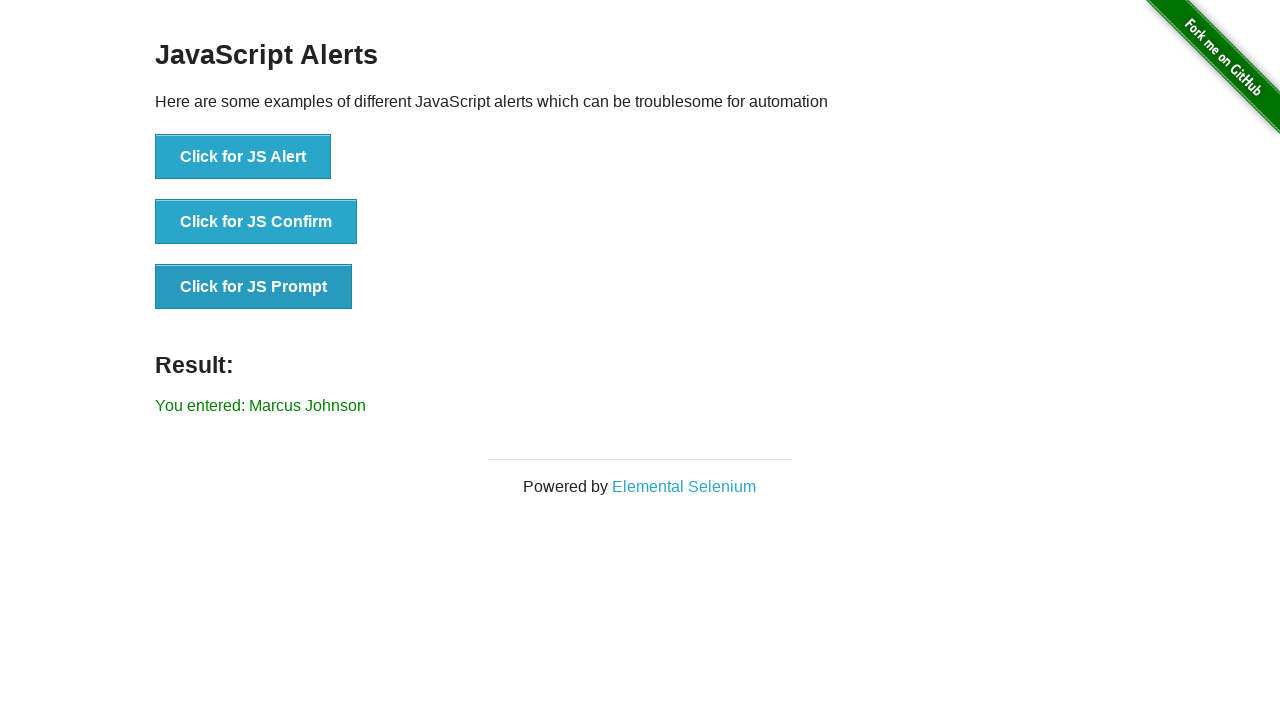

Result message element loaded after prompt was accepted
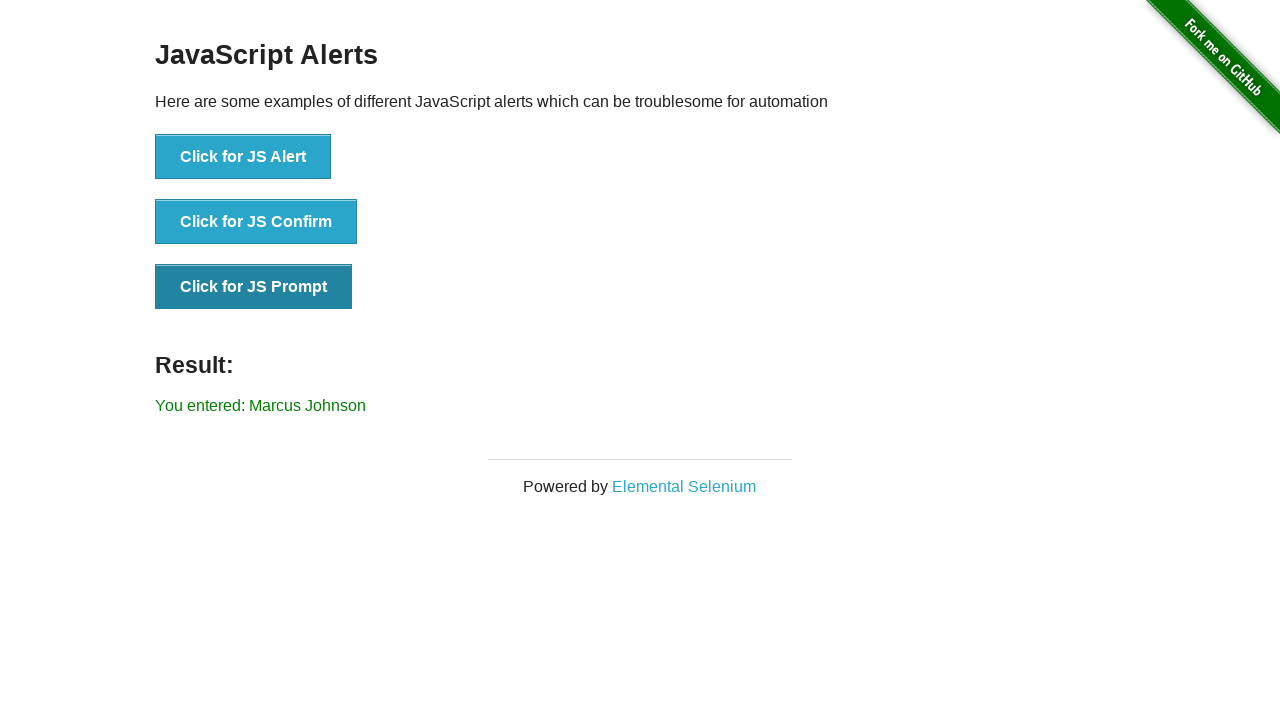

Retrieved result message text content
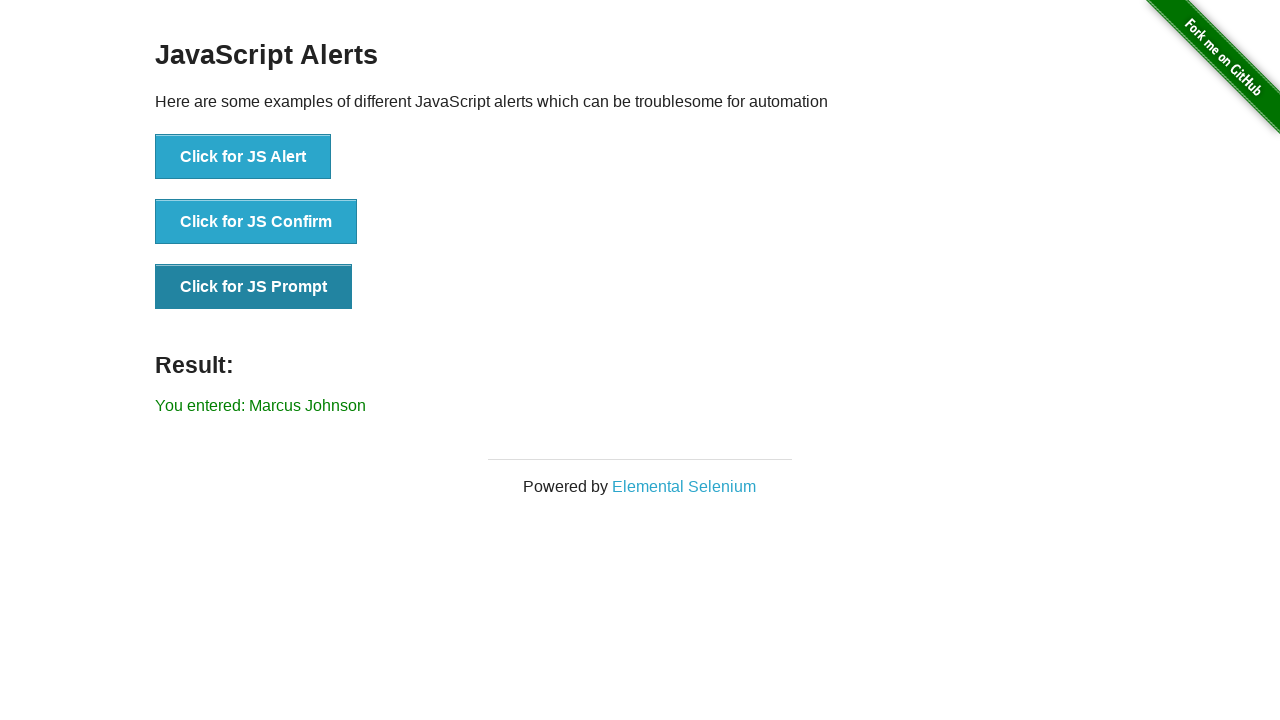

Verified that 'Marcus Johnson' appears in the result message
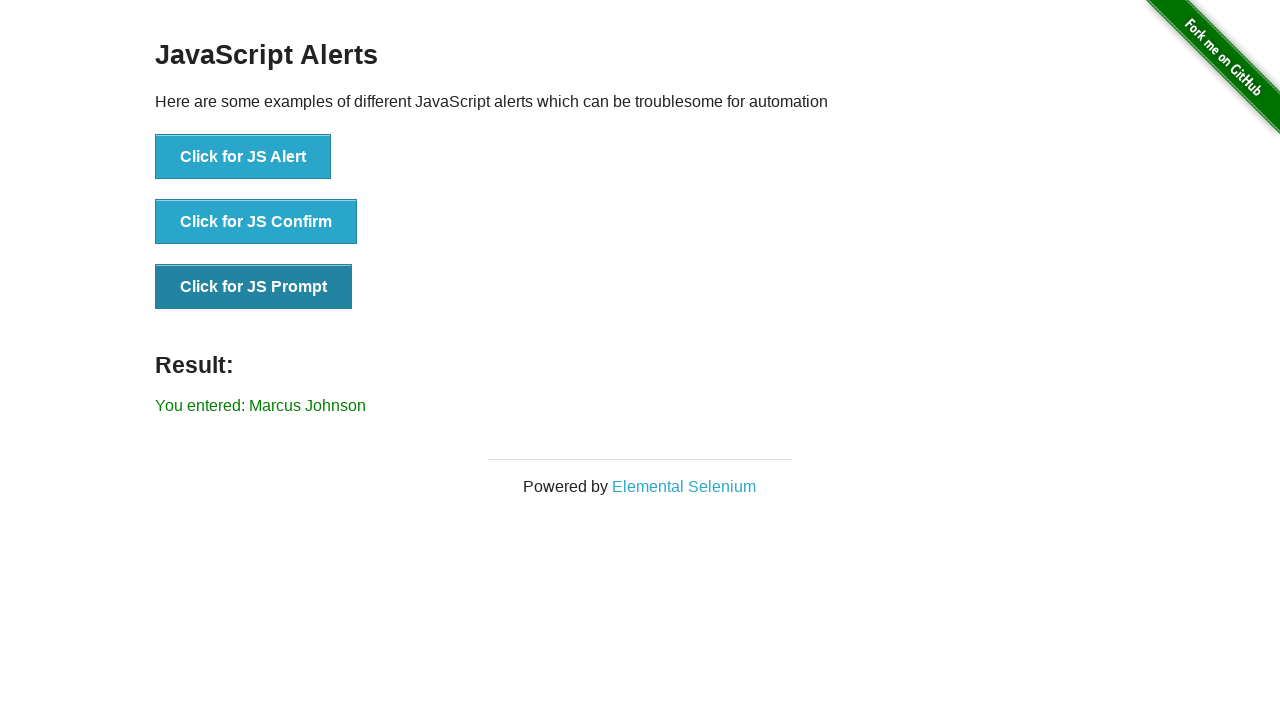

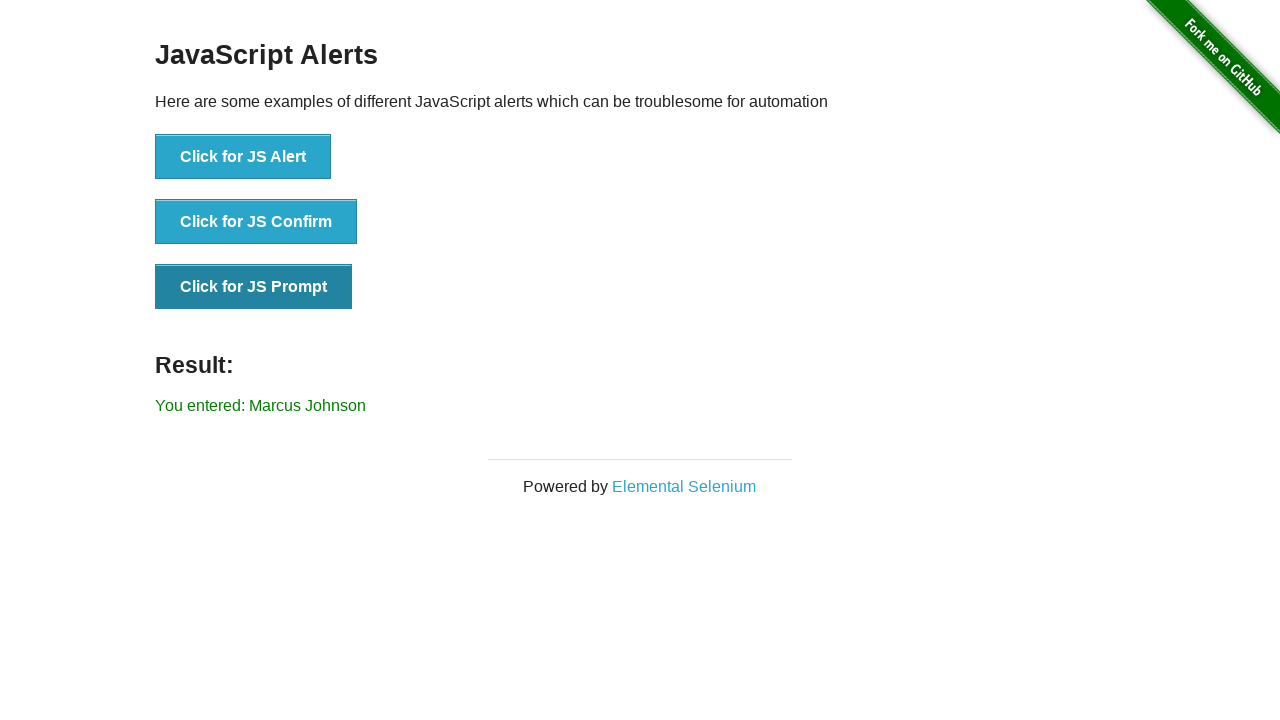